Tests opening a new browser tab without specifying a URL, verifying that a second tab is created with a different handle

Starting URL: https://example.com

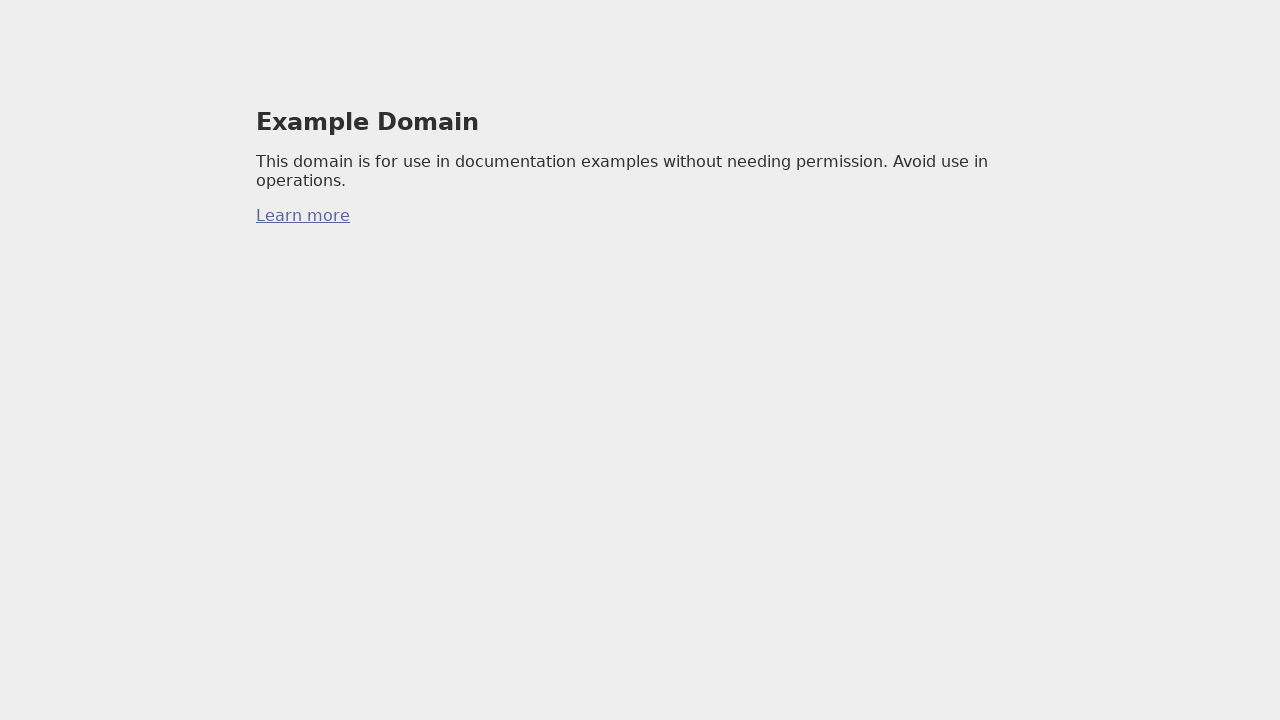

Retrieved initial page URL
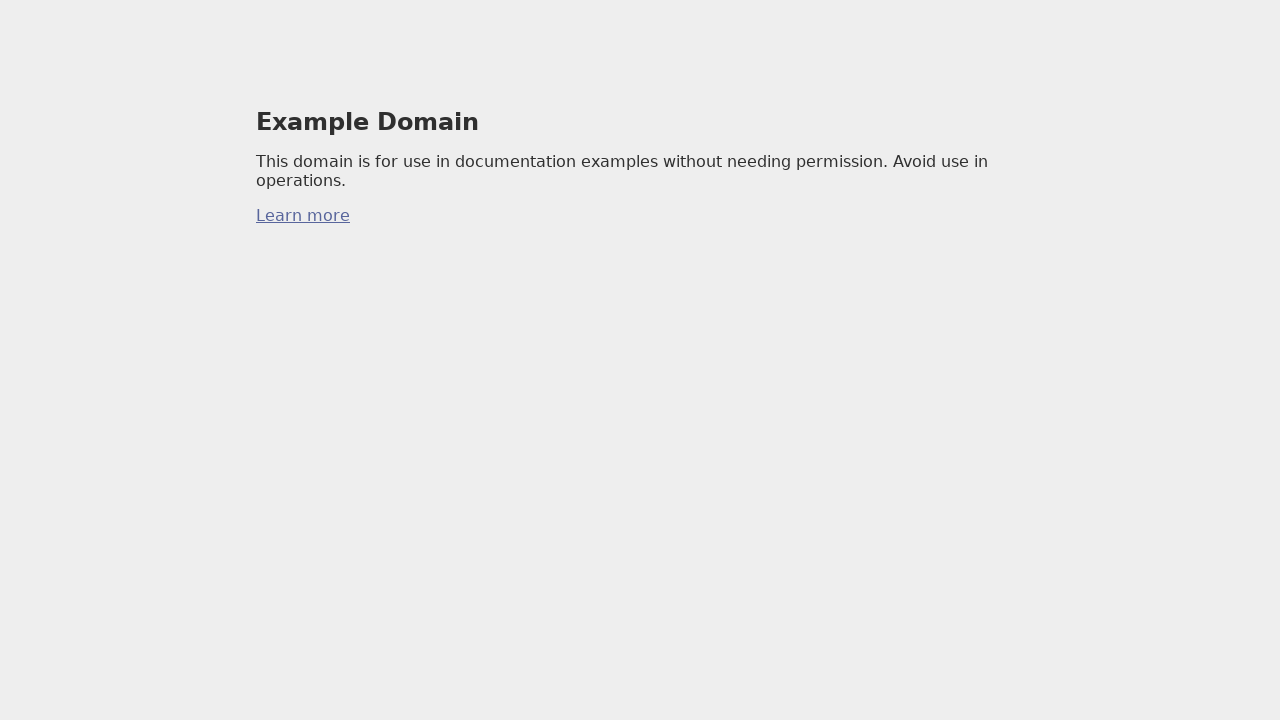

Counted initial pages in context: 1 page
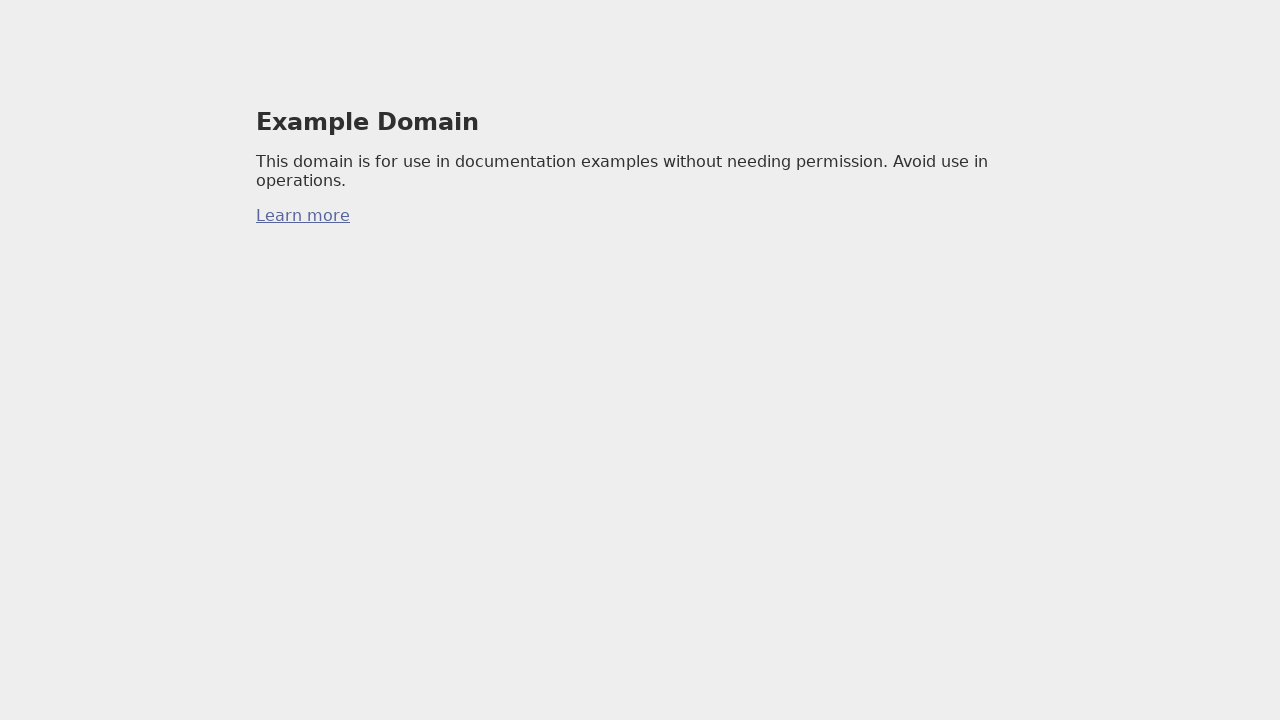

Opened a new blank tab in the browser
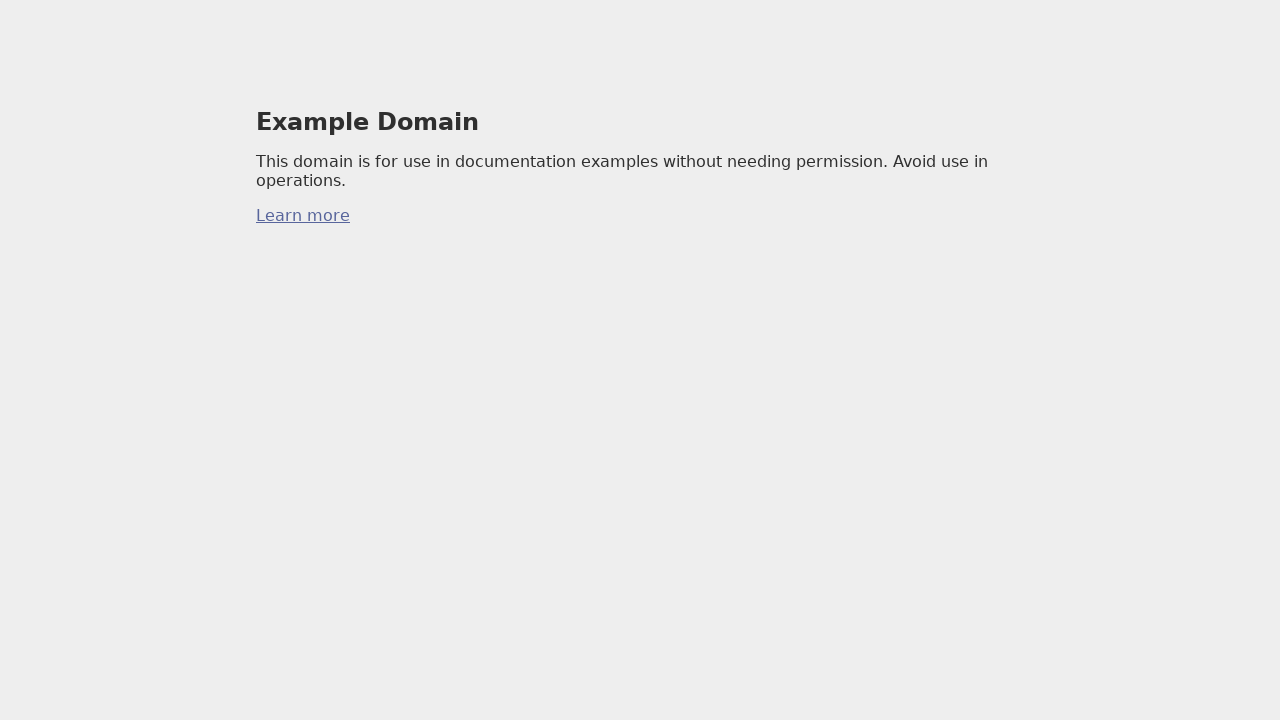

Retrieved new page URL
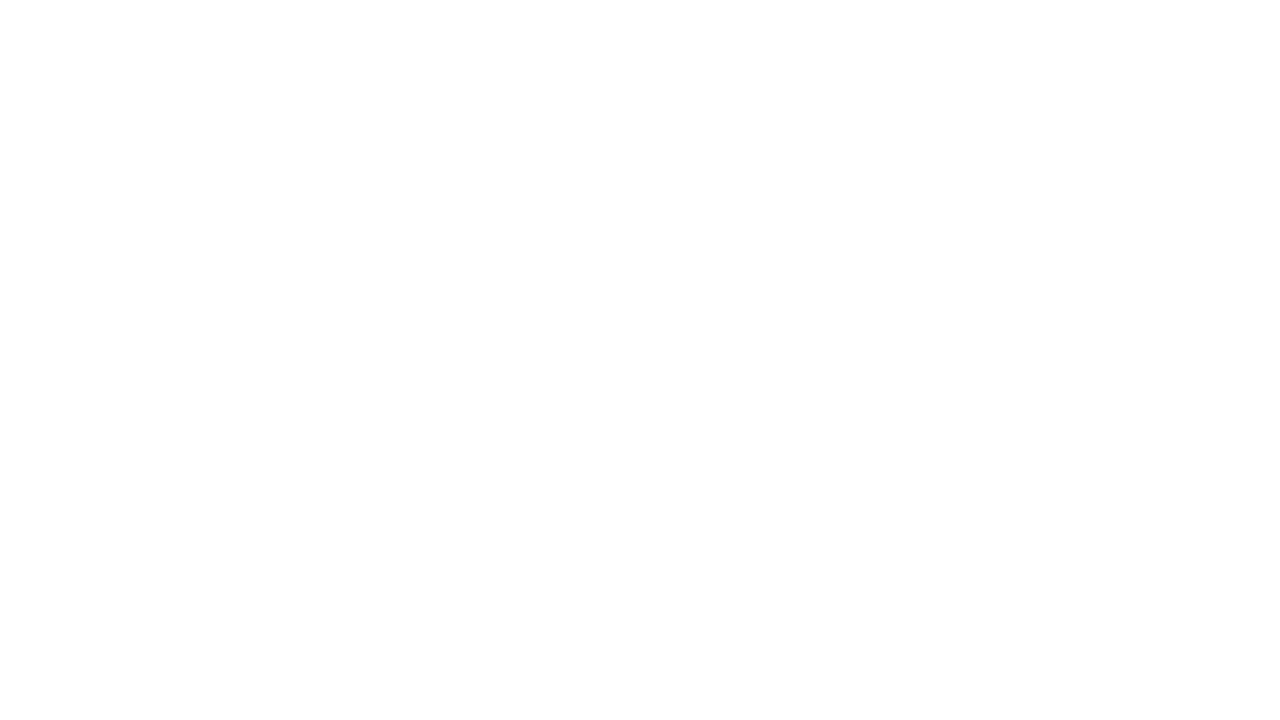

Counted pages in context after opening new tab: 2 pages
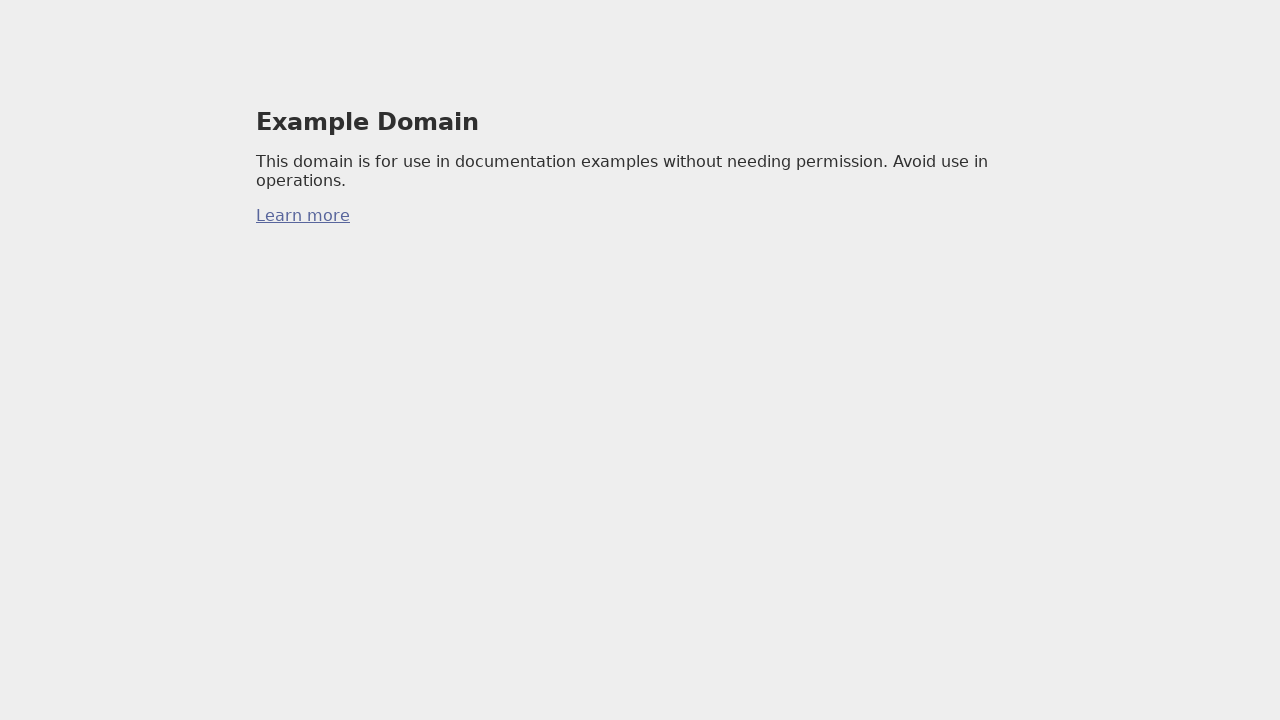

Verified that initial URL differs from new page URL
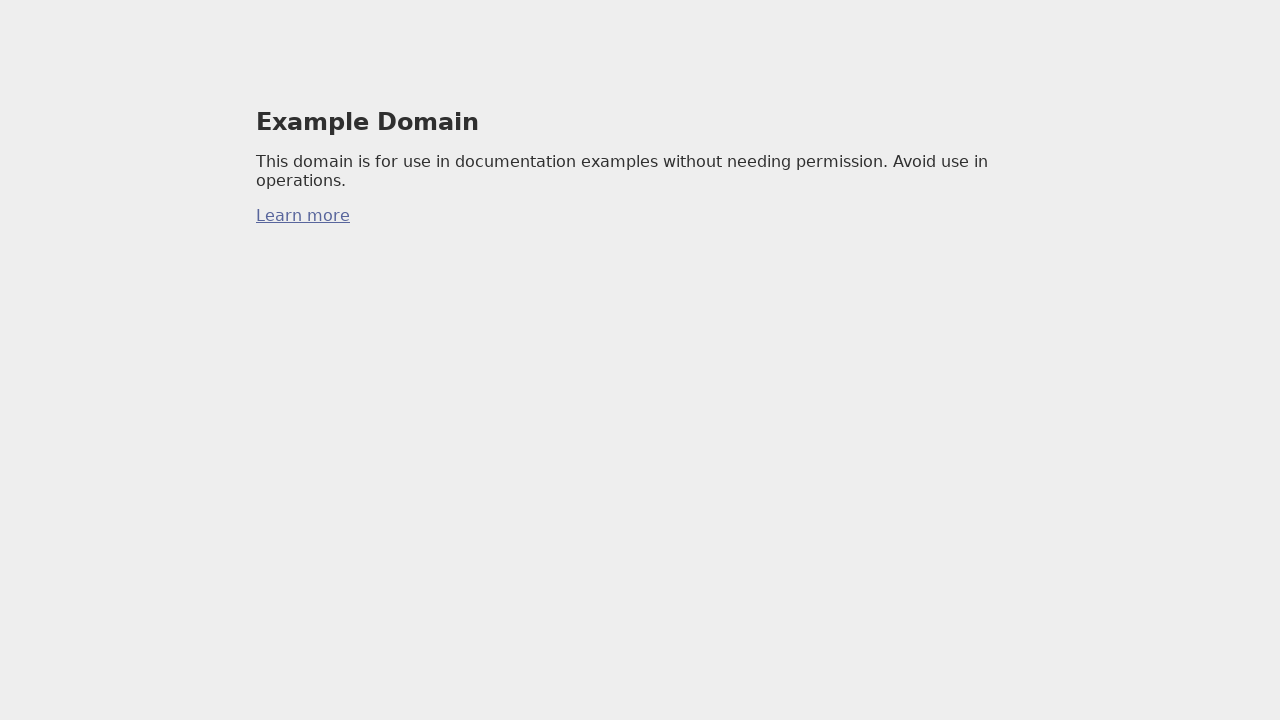

Verified initial page count was 1
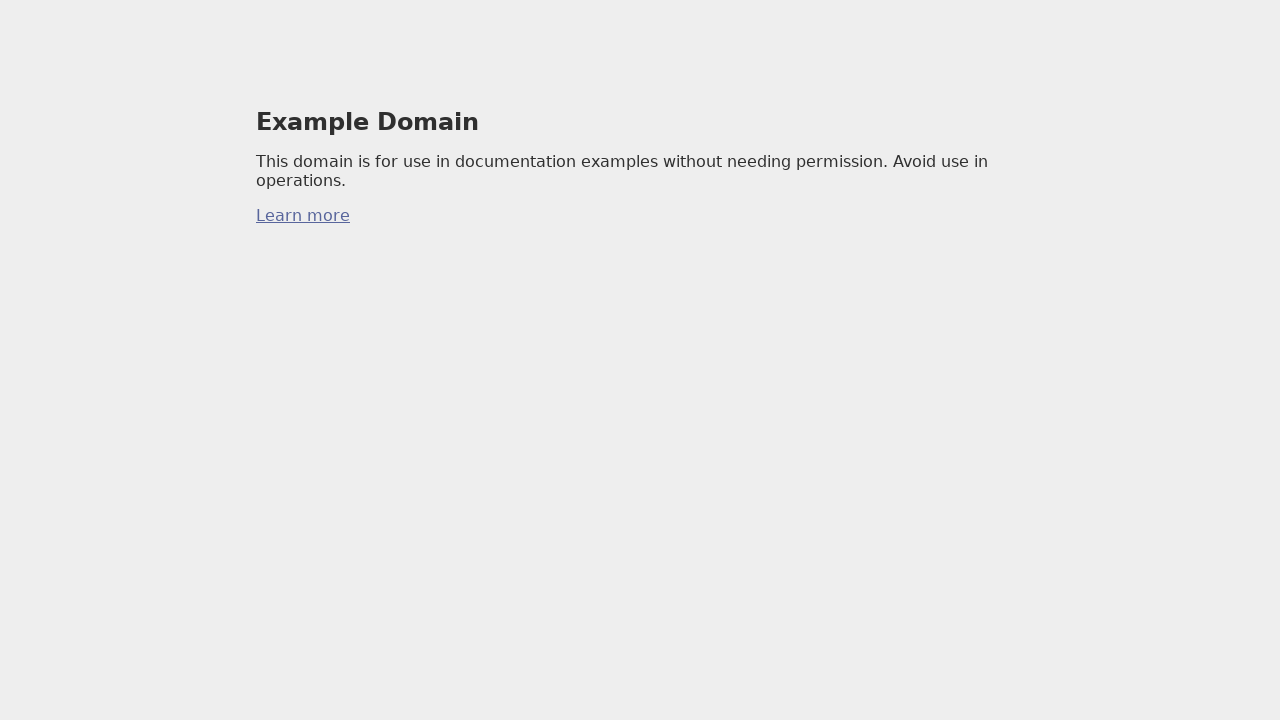

Verified new page count is 2 after opening new tab
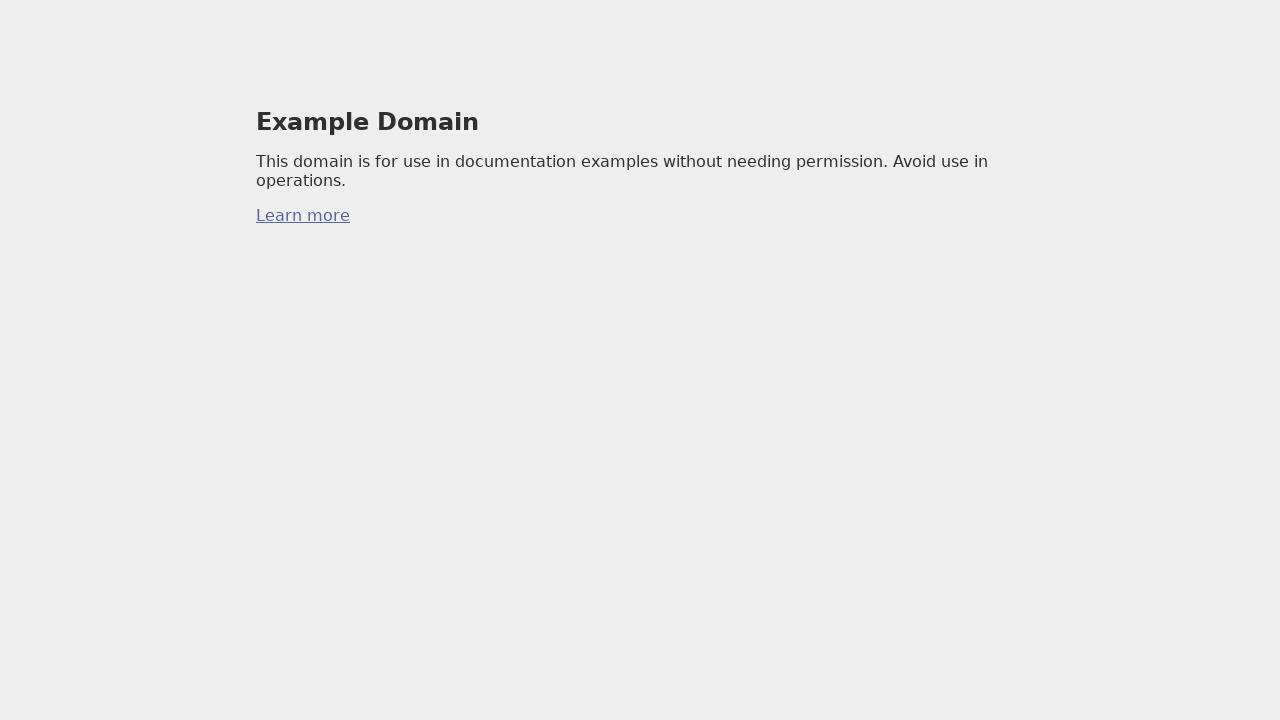

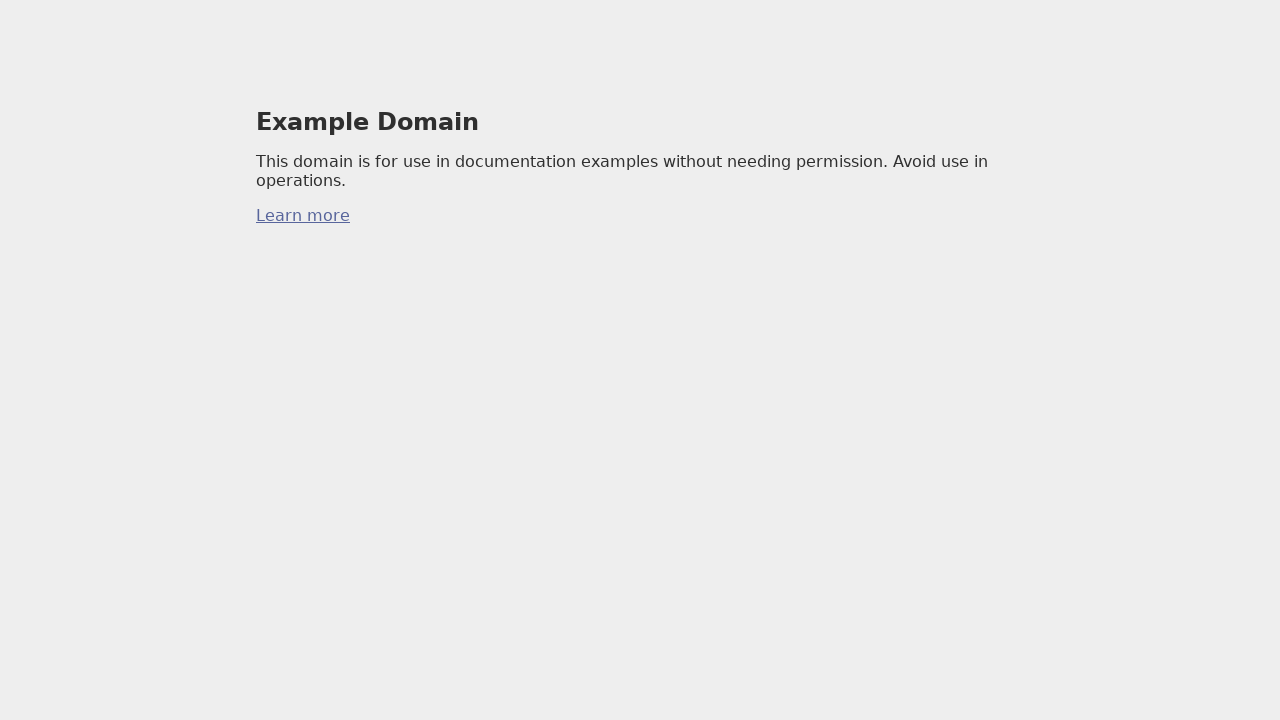